Tests the tags page, verifying header, footer, tags heading and tag list are visible.

Starting URL: https://www.the-frontview.dev/tags

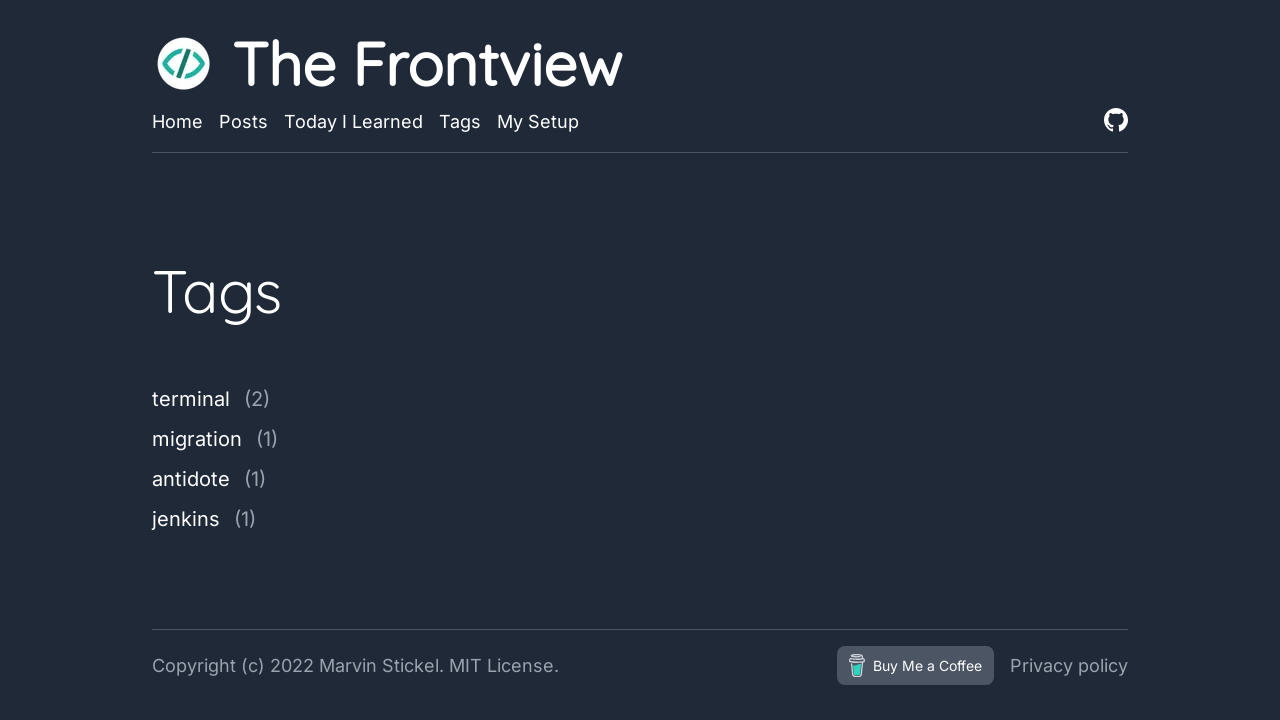

Waited for page to load - h1 selector found
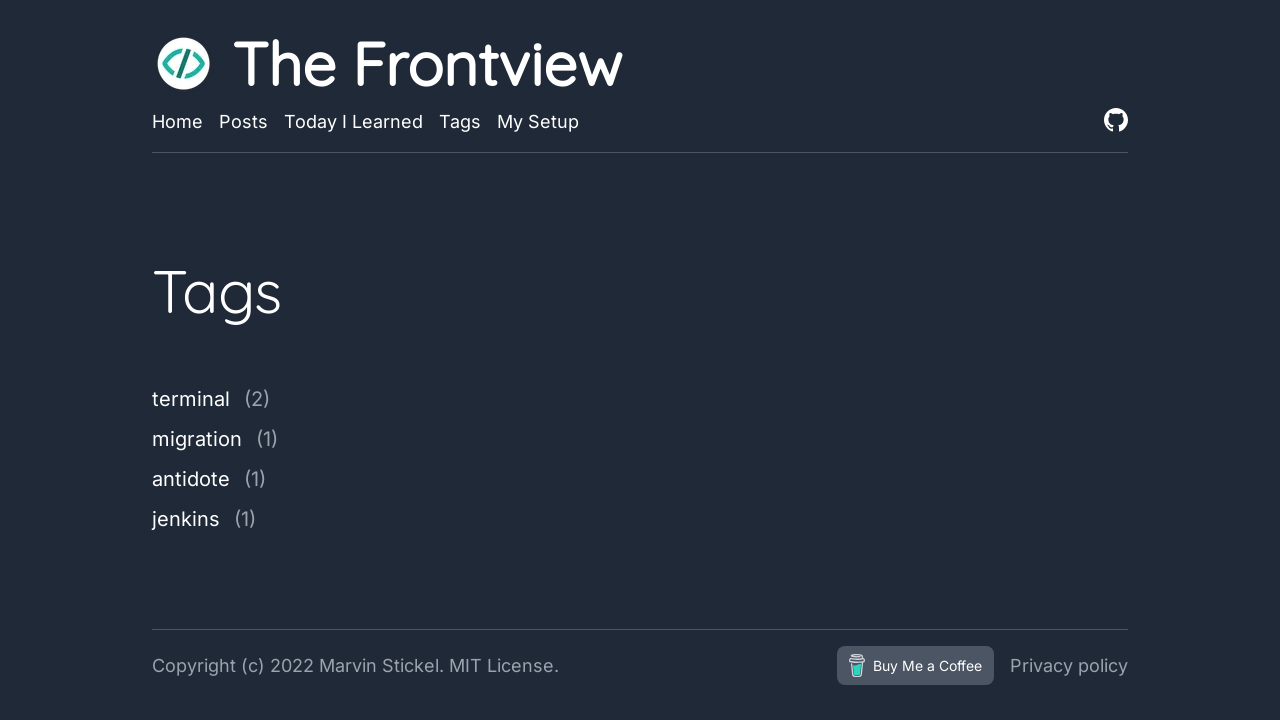

Verified The Frontview Icon is visible in header
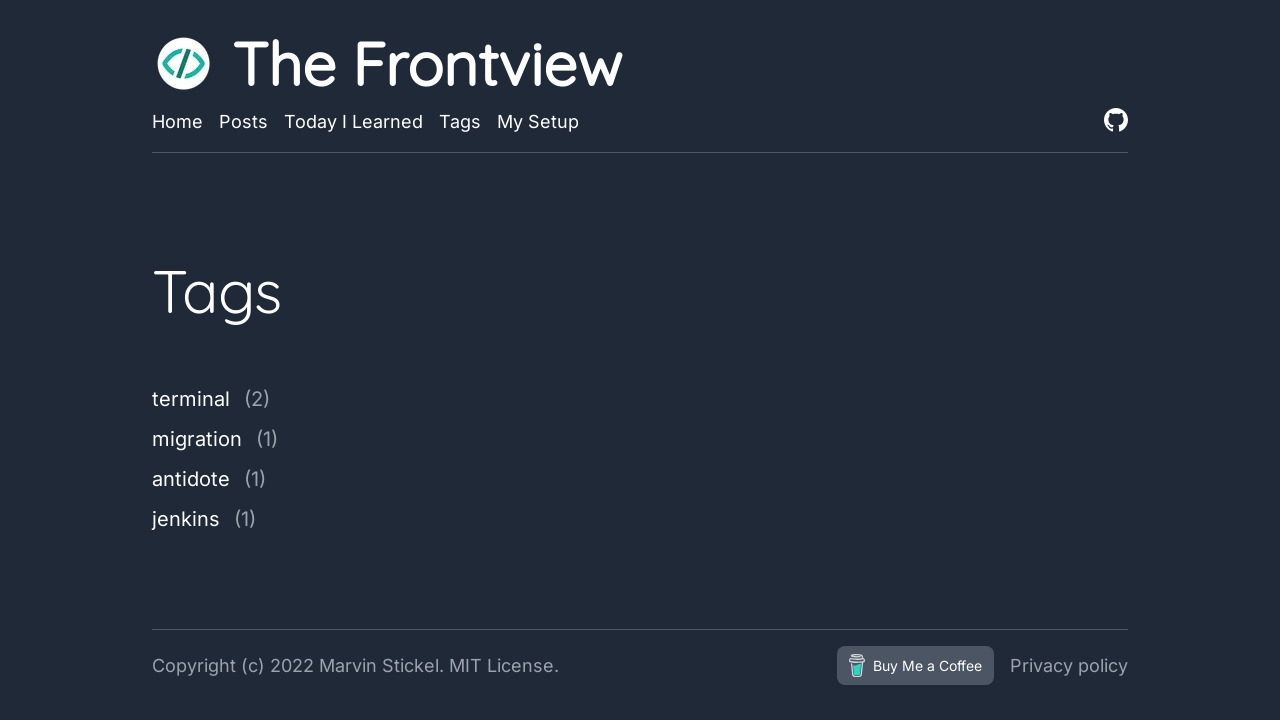

Verified Home link is visible in header
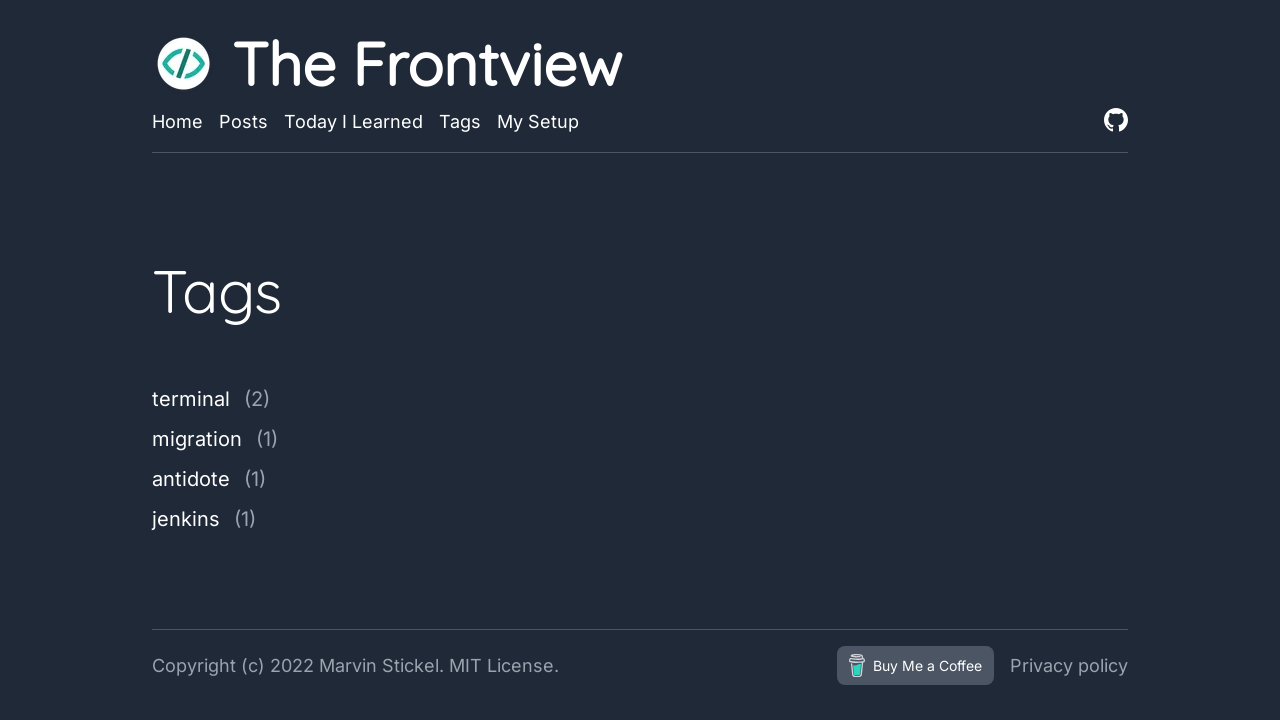

Verified copyright notice is visible in footer
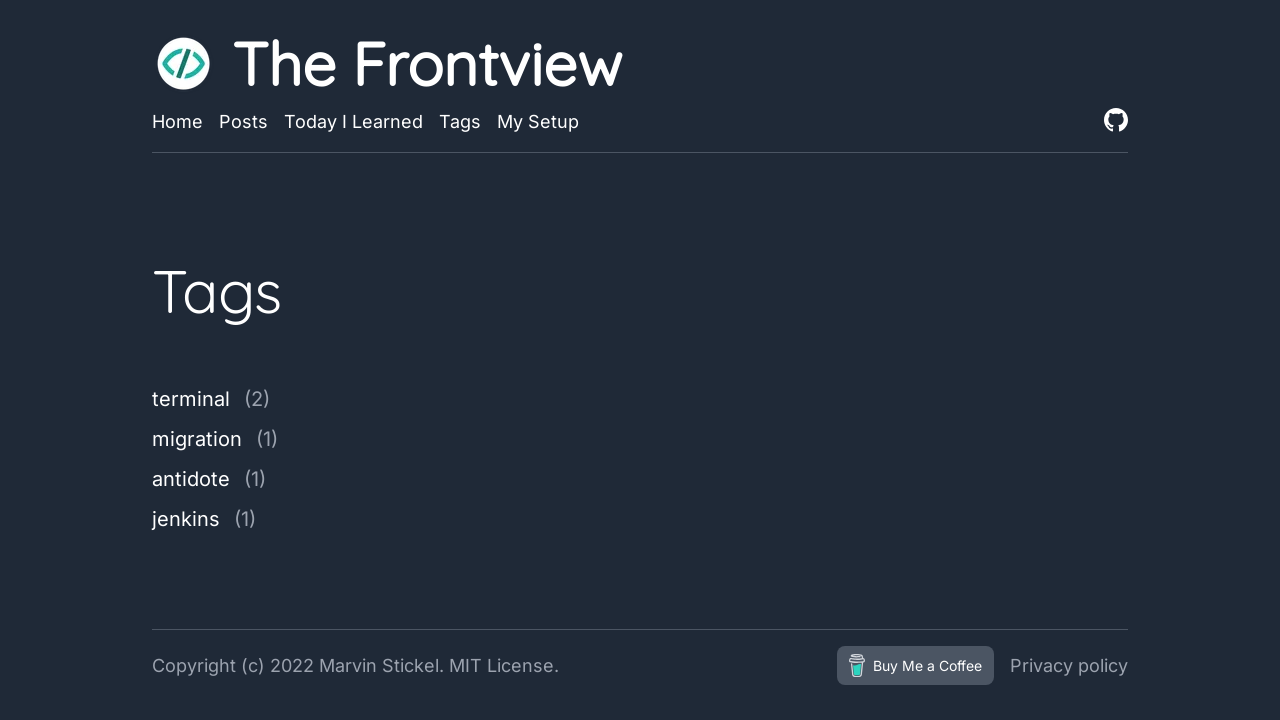

Verified Privacy policy link is visible in footer
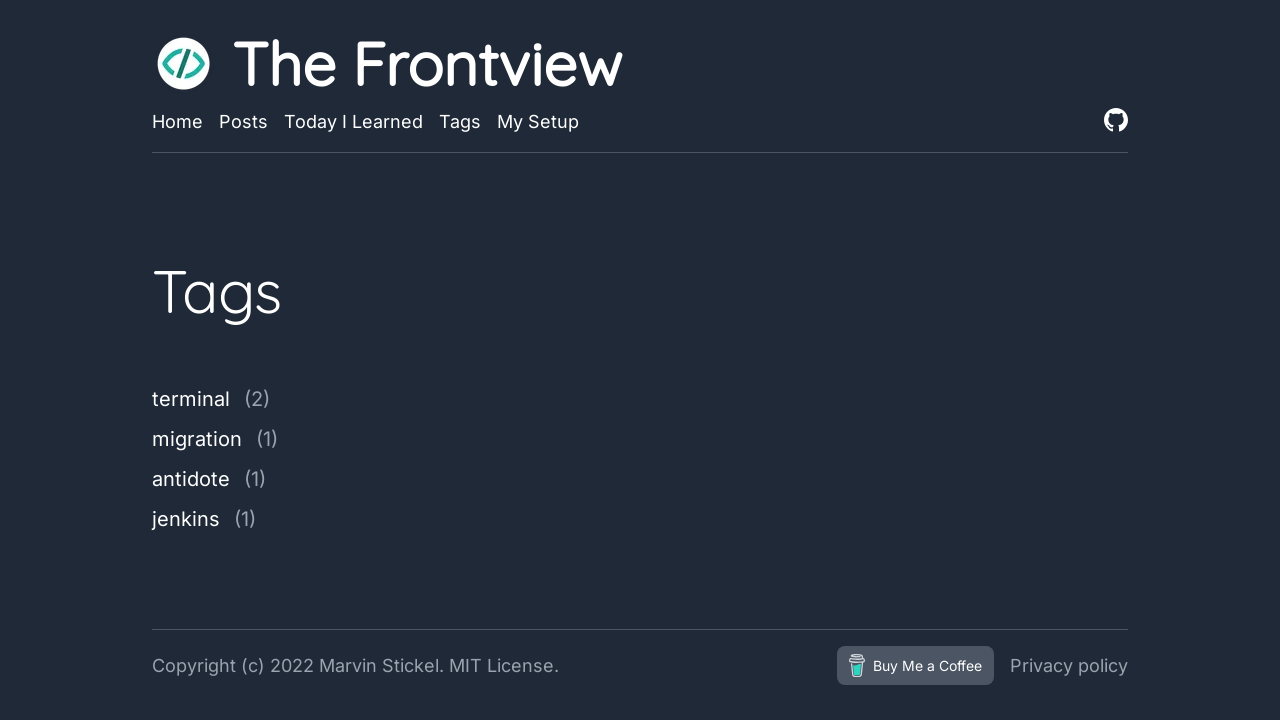

Verified Tags heading is visible on page
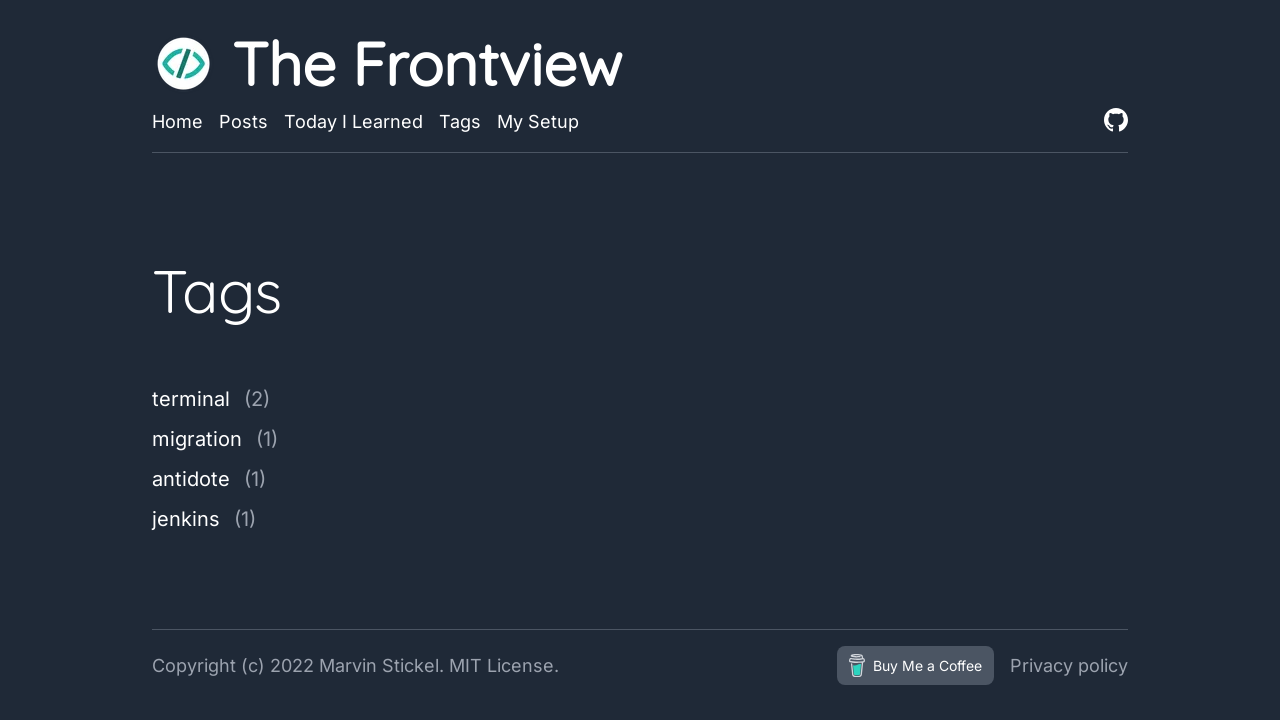

Verified tag list is visible on page
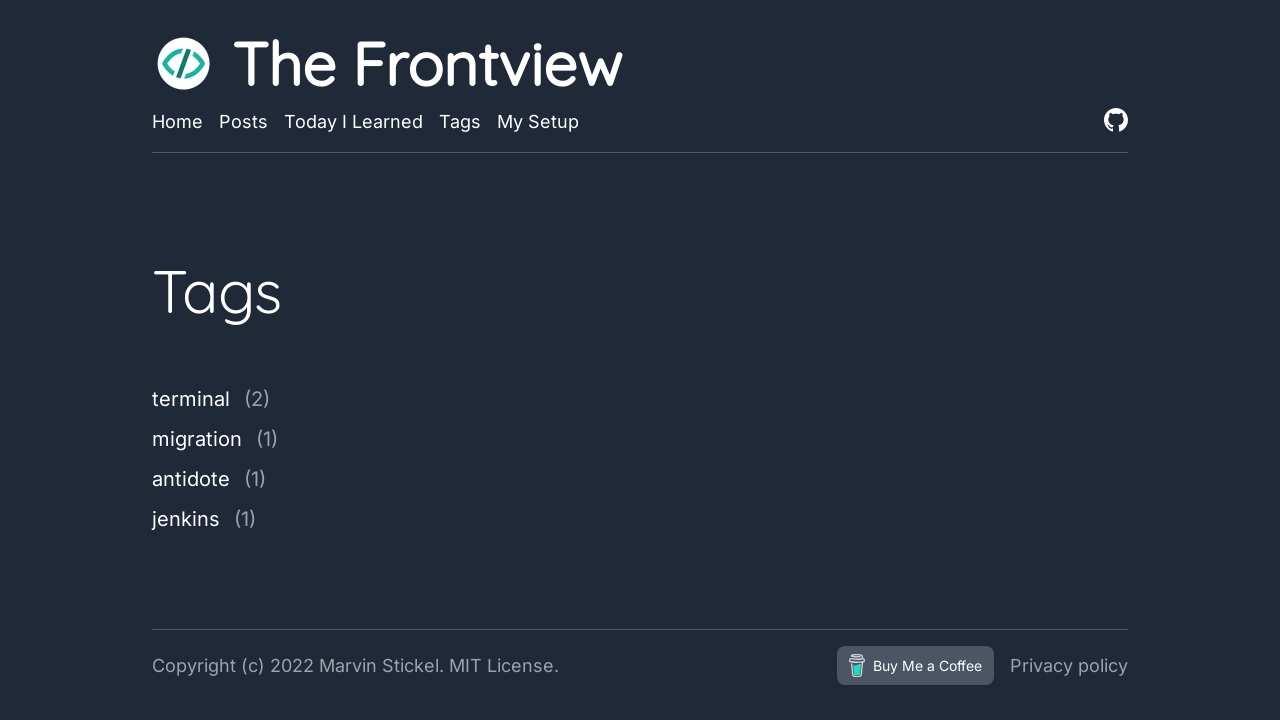

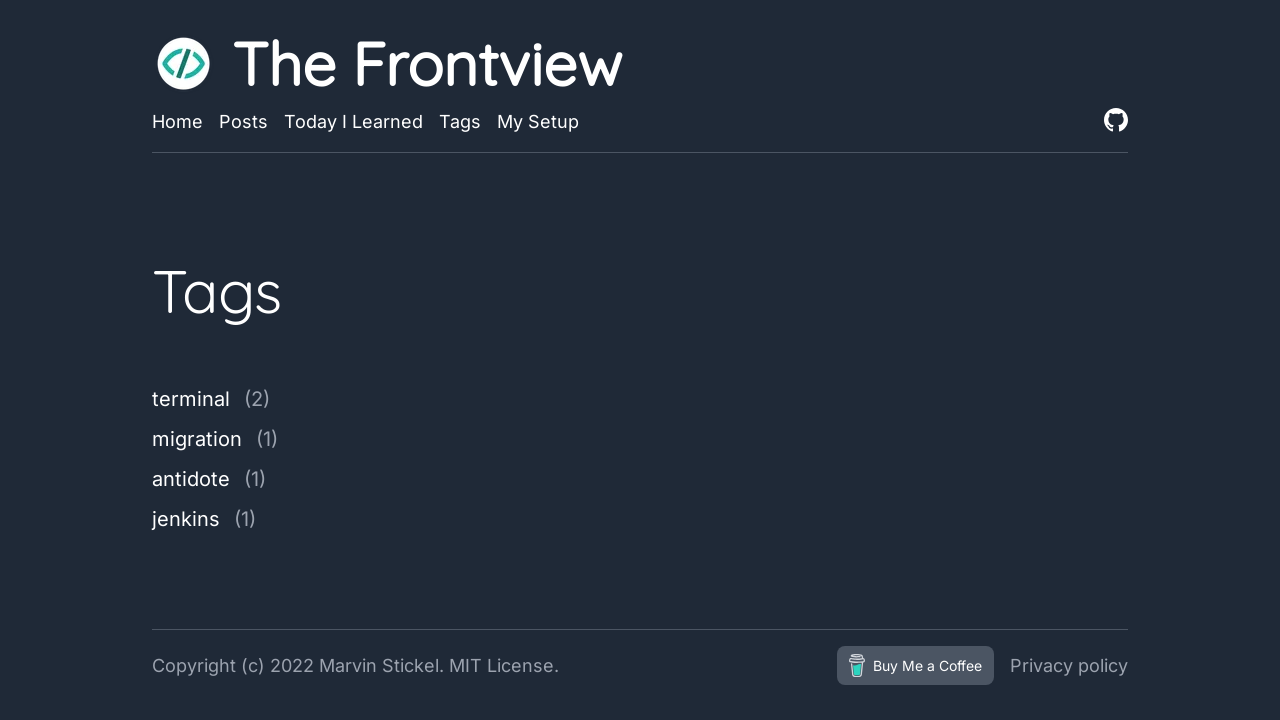